Navigates to Elements section, clicks on Radio Button menu item, and tests radio button functionality

Starting URL: https://demoqa.com/

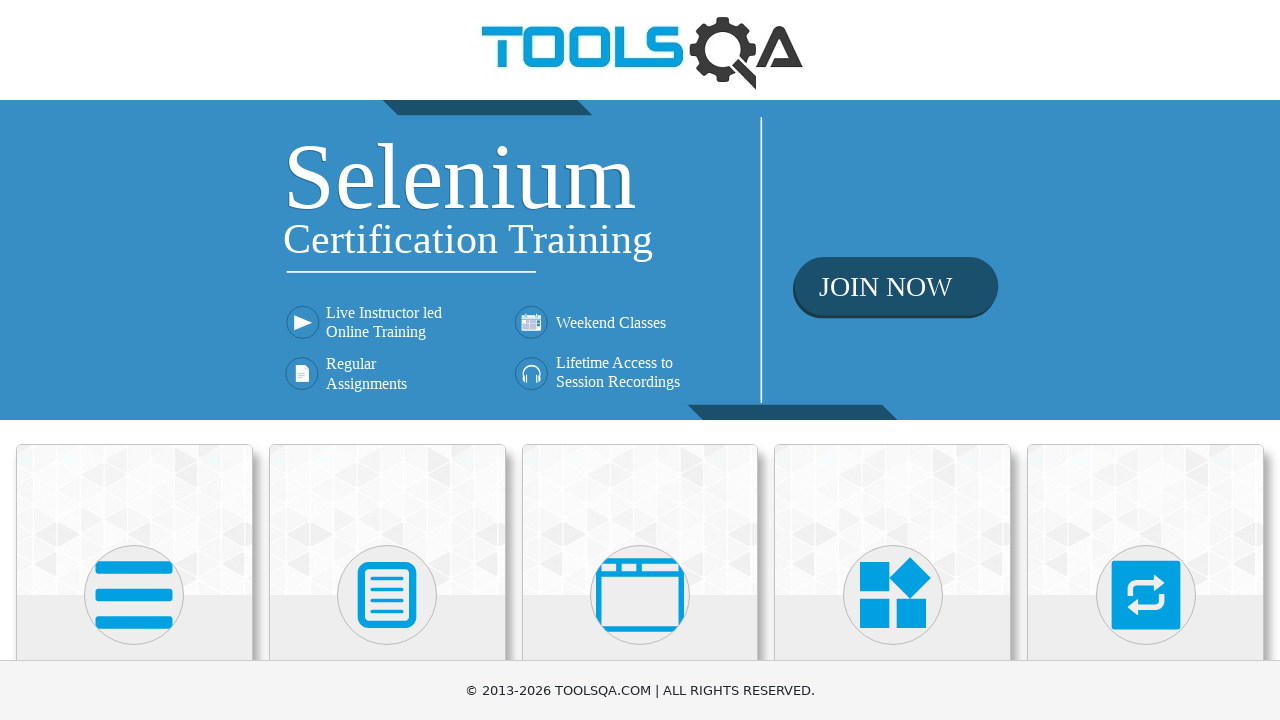

Scrolled Elements card into view
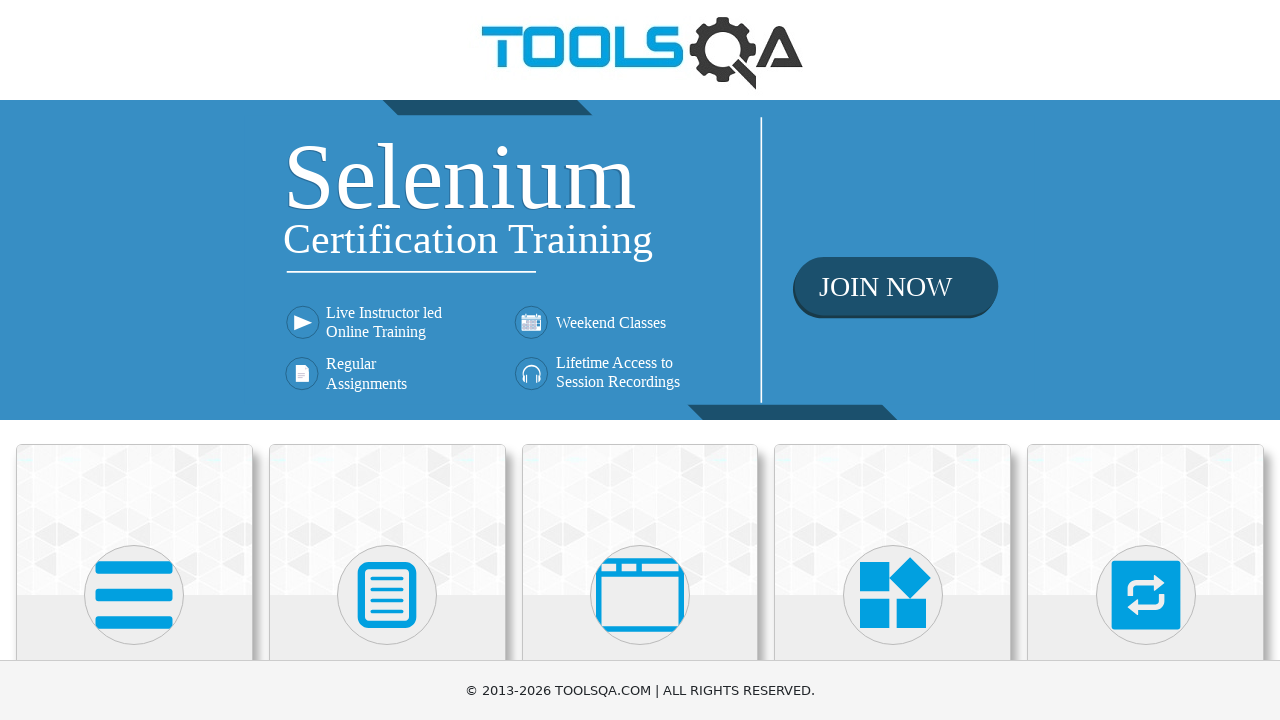

Clicked on Elements card at (134, 360) on text=Elements >> nth=0
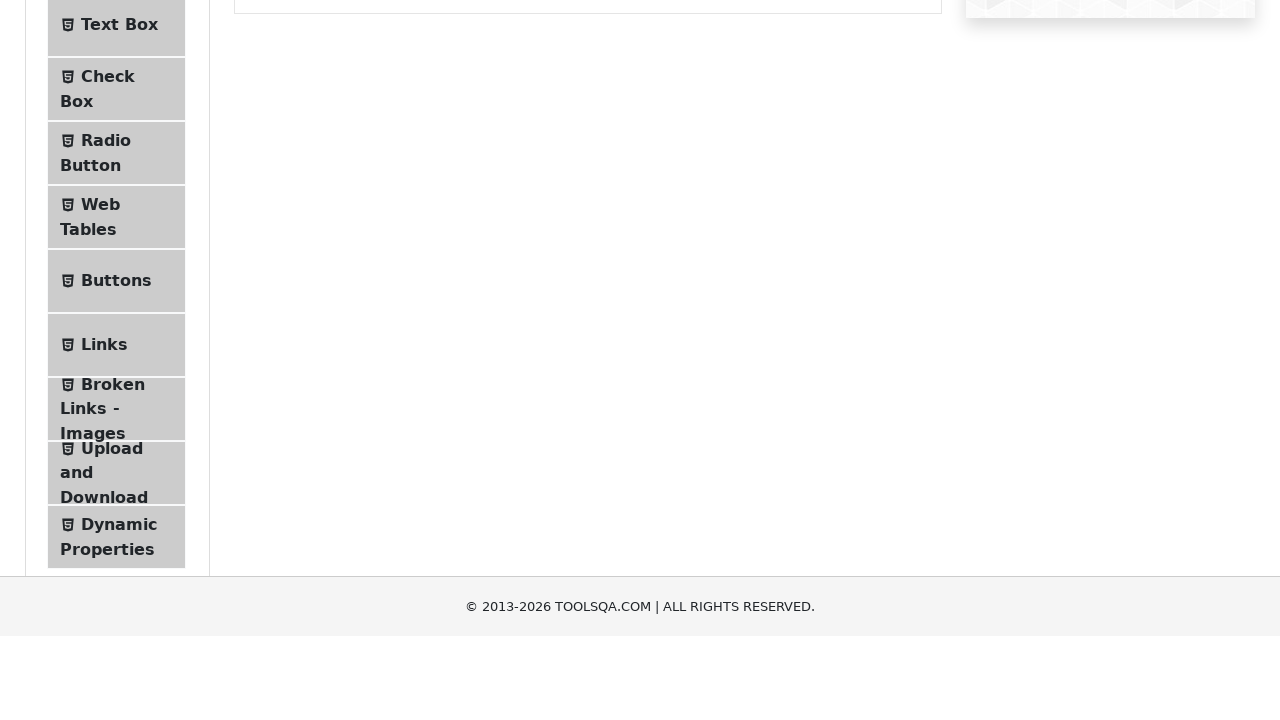

Radio Button menu item appeared
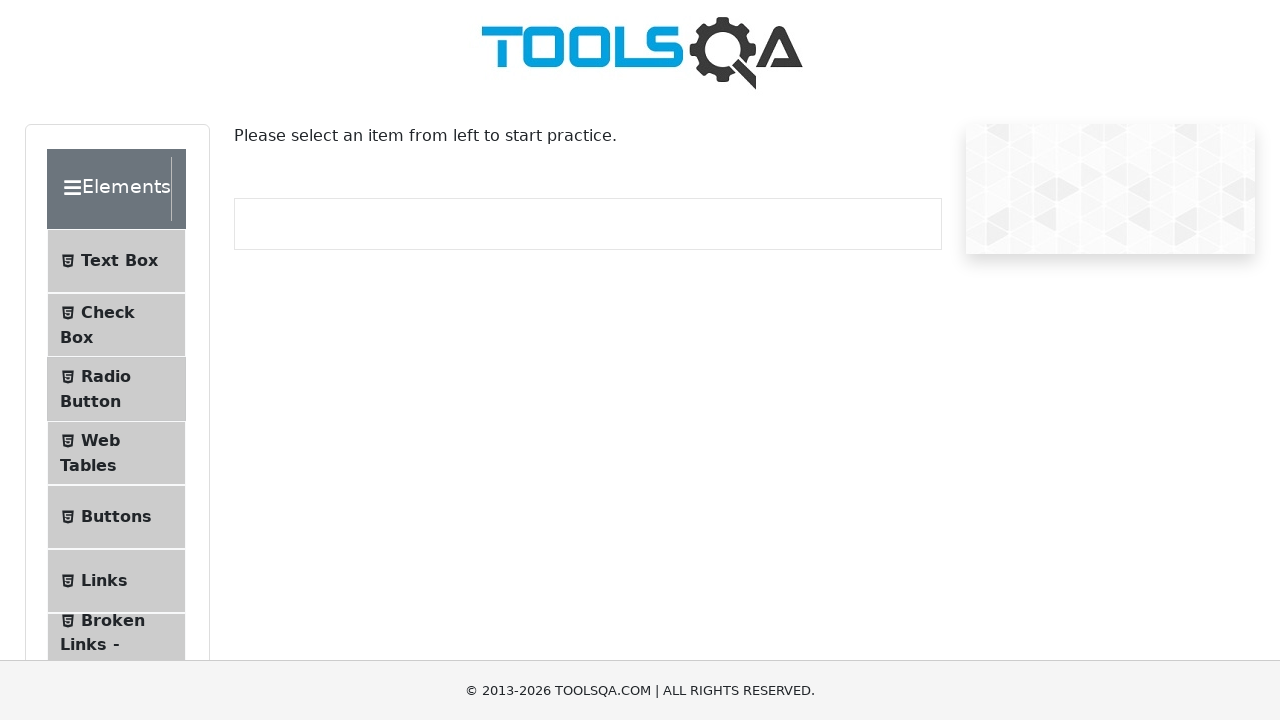

Clicked on Radio Button menu item at (106, 376) on text=Radio Button
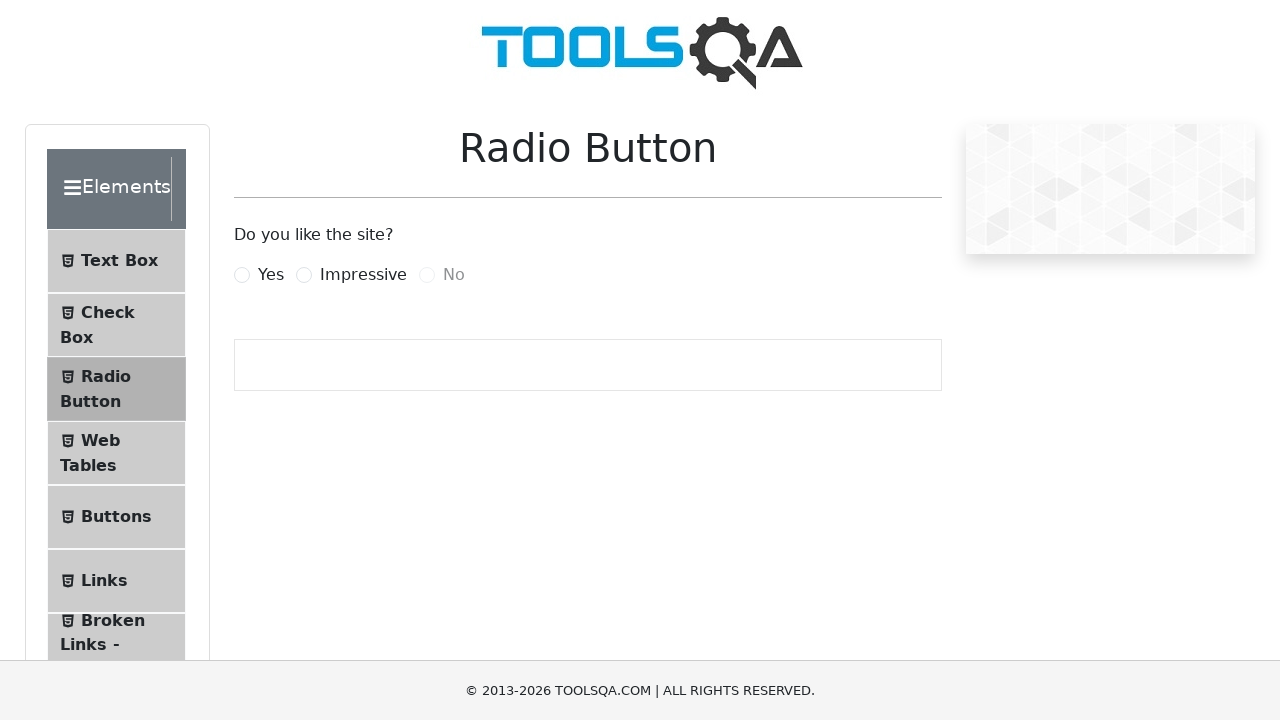

Radio button 'Yes' option loaded
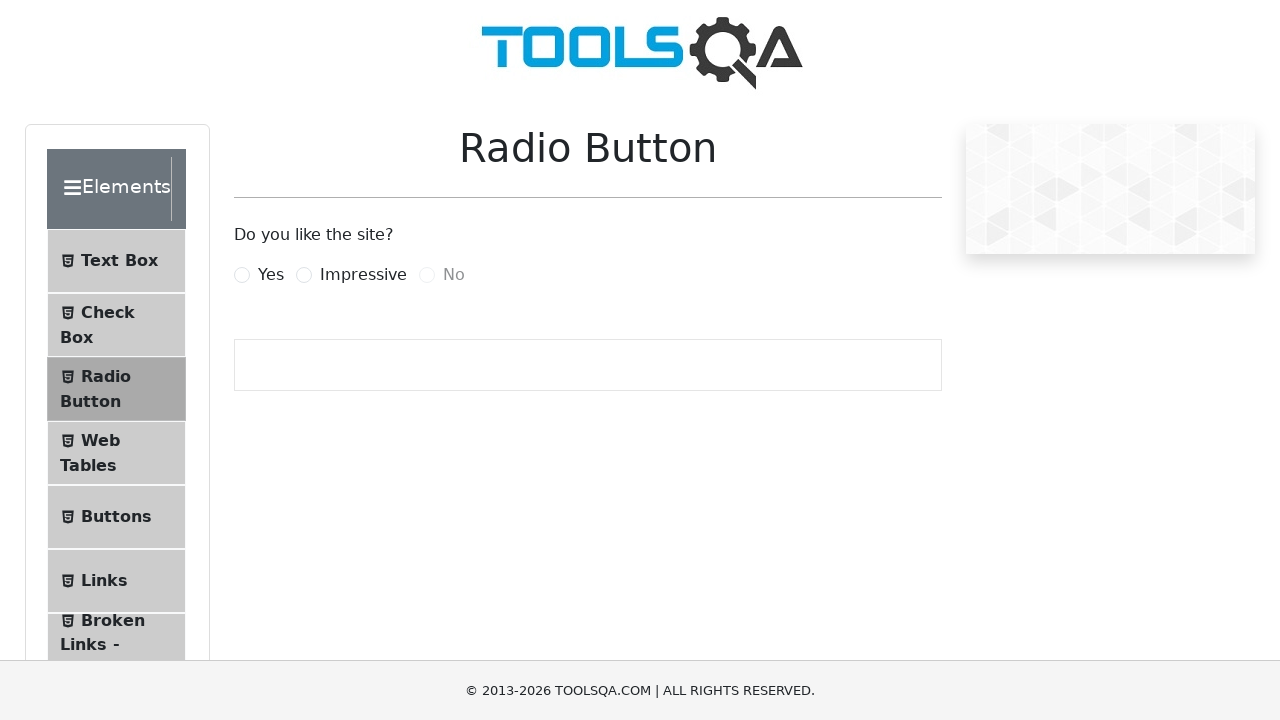

Clicked on 'Yes' radio button option at (271, 275) on label[for='yesRadio']
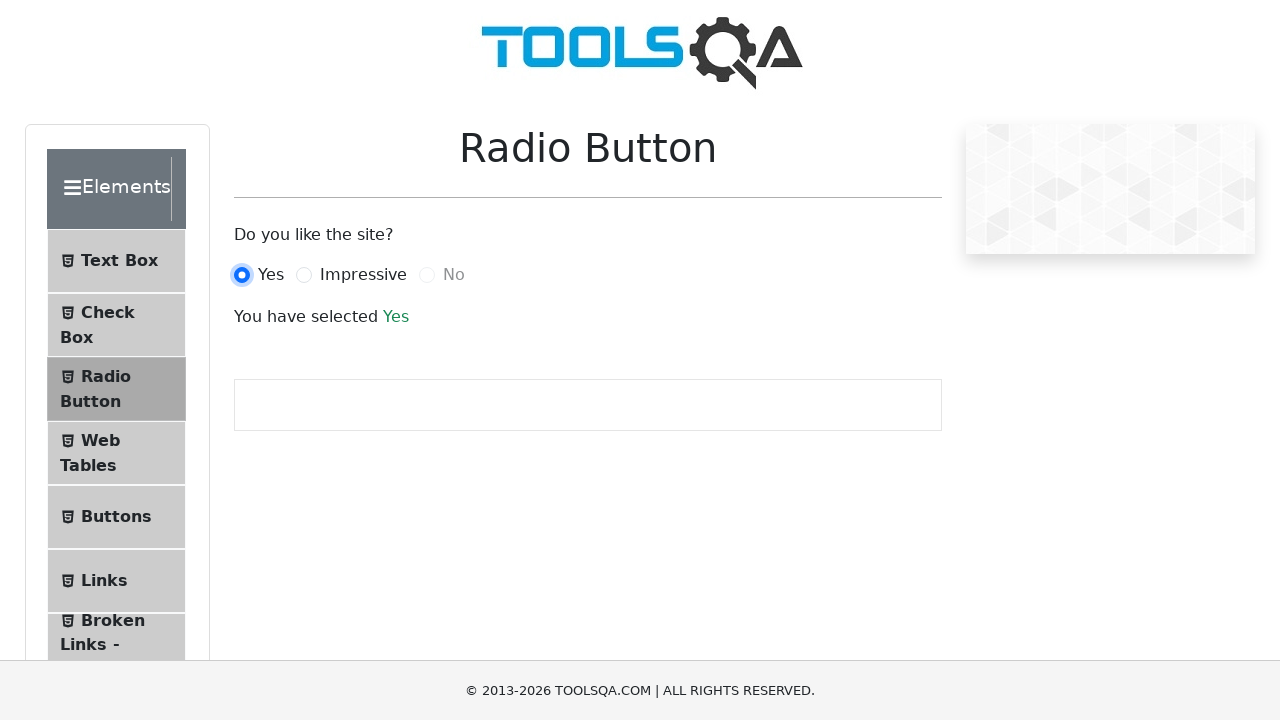

Success message appeared after selecting Yes radio button
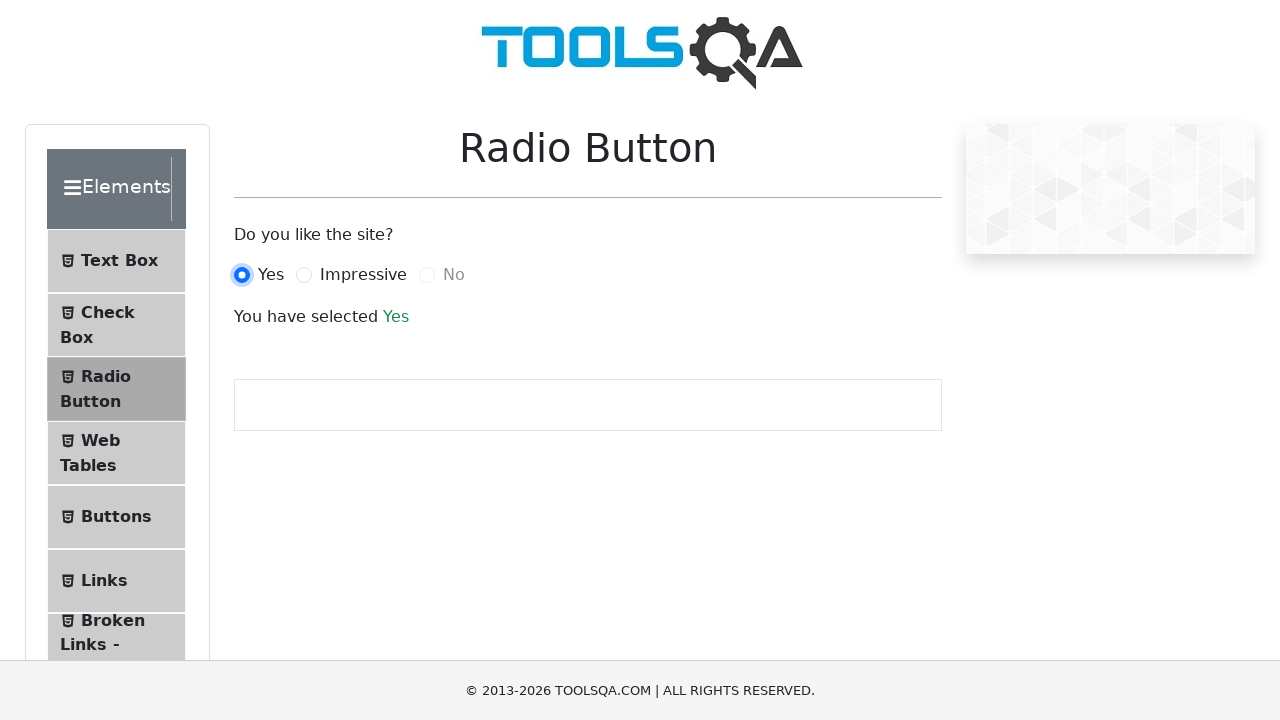

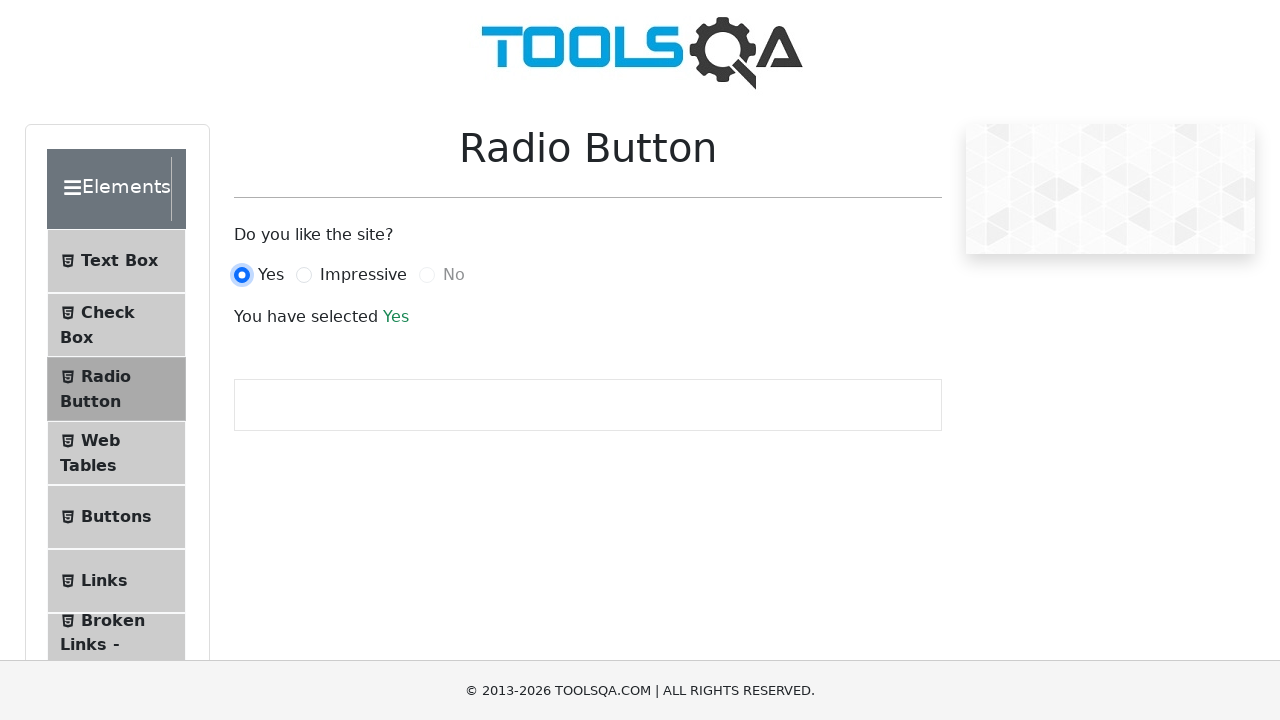